Tests keyboard key press functionality by sending the SPACE key to an input element and verifying the displayed result text

Starting URL: http://the-internet.herokuapp.com/key_presses

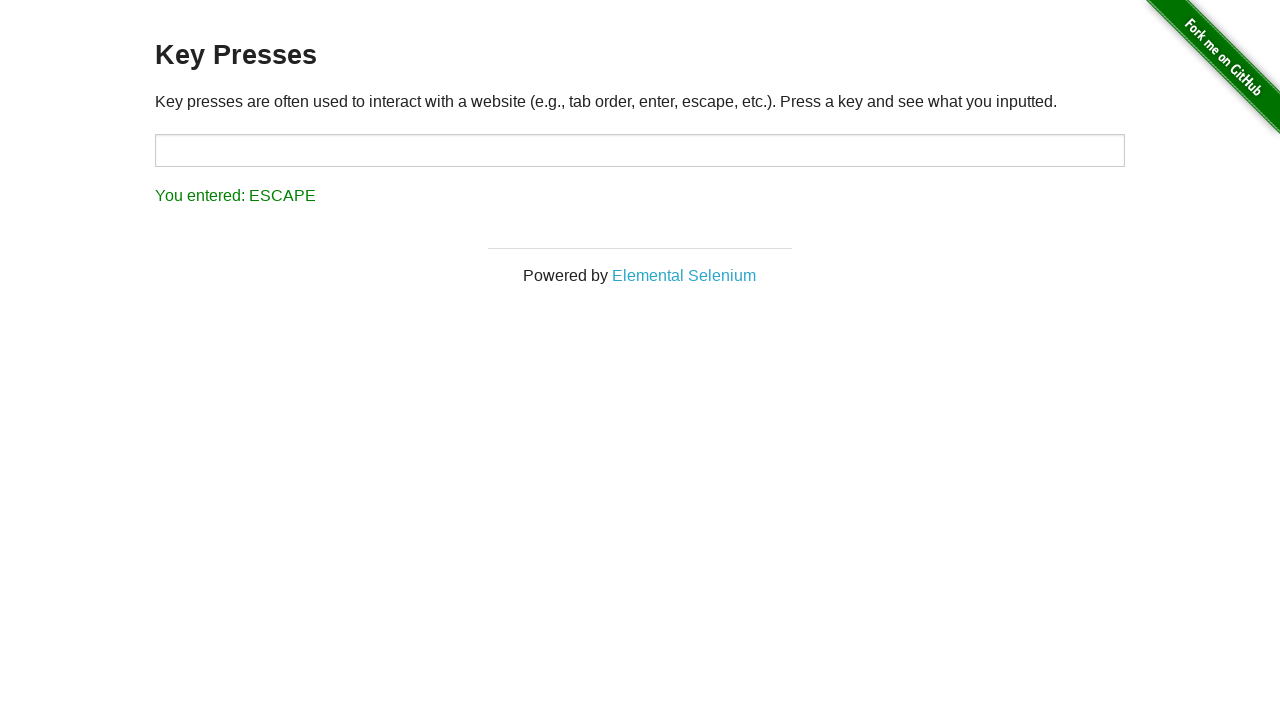

Pressed SPACE key in target input element on #target
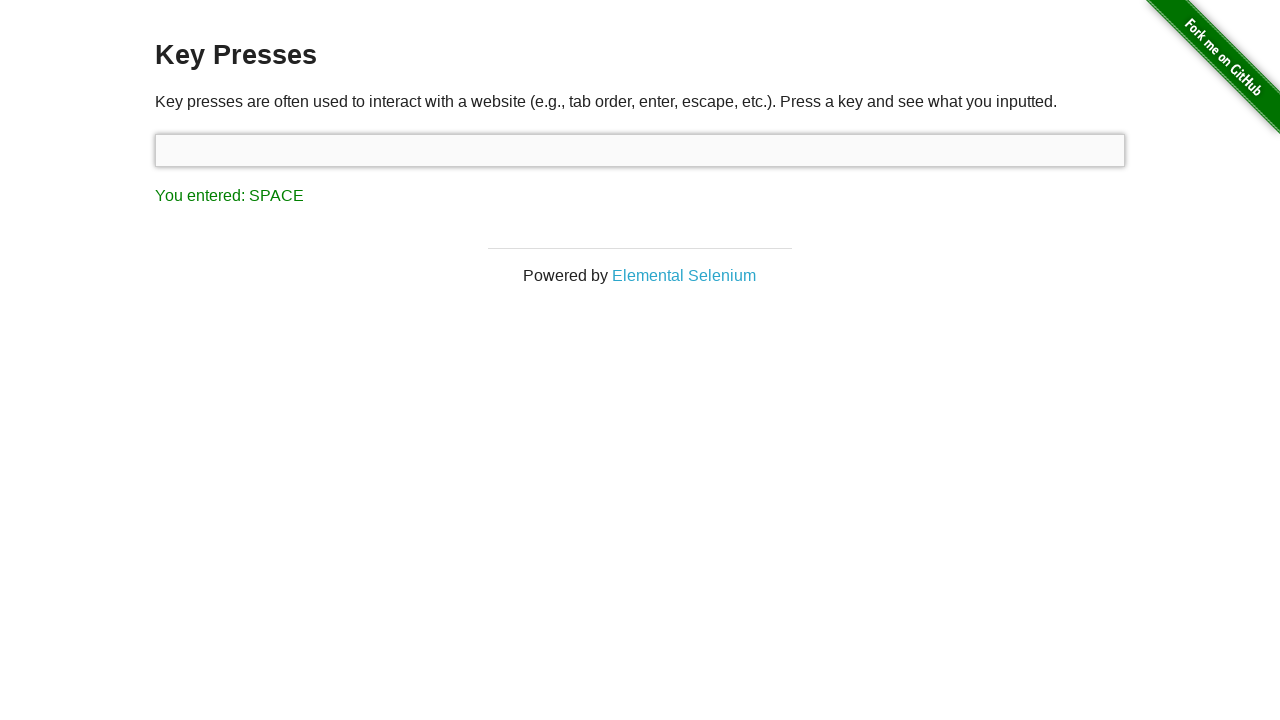

Waited for result element to appear
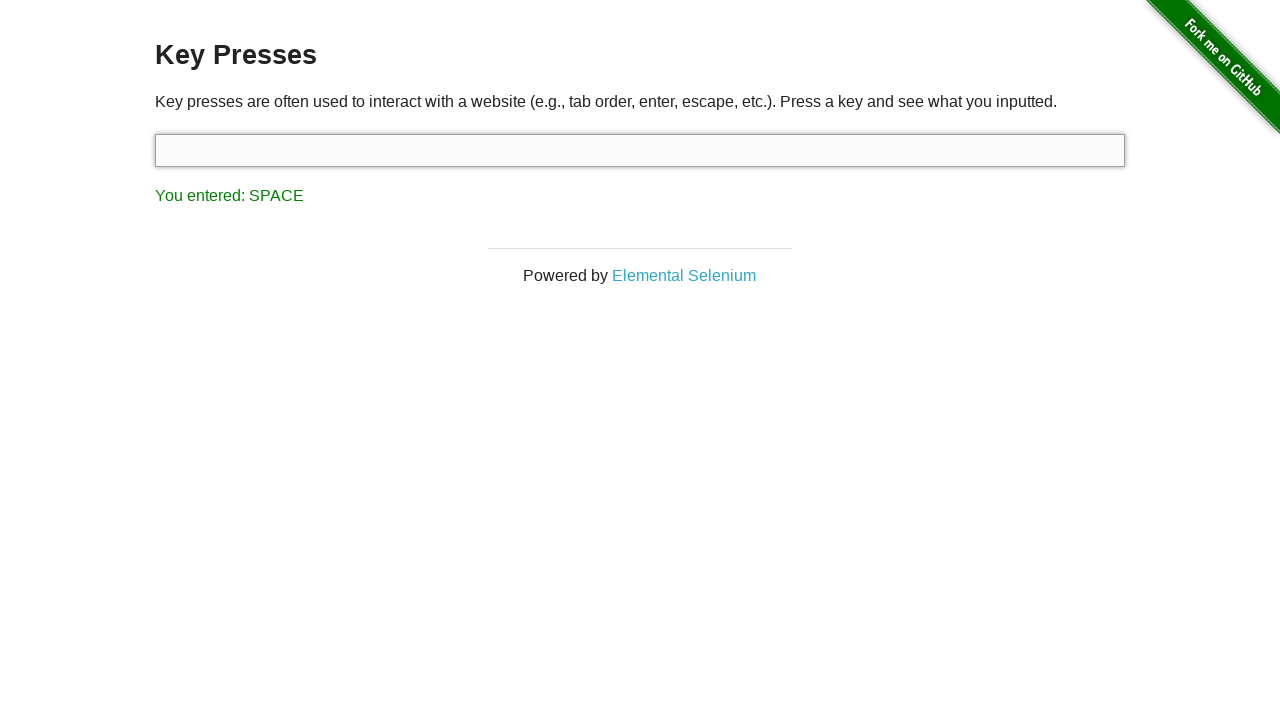

Retrieved result text content
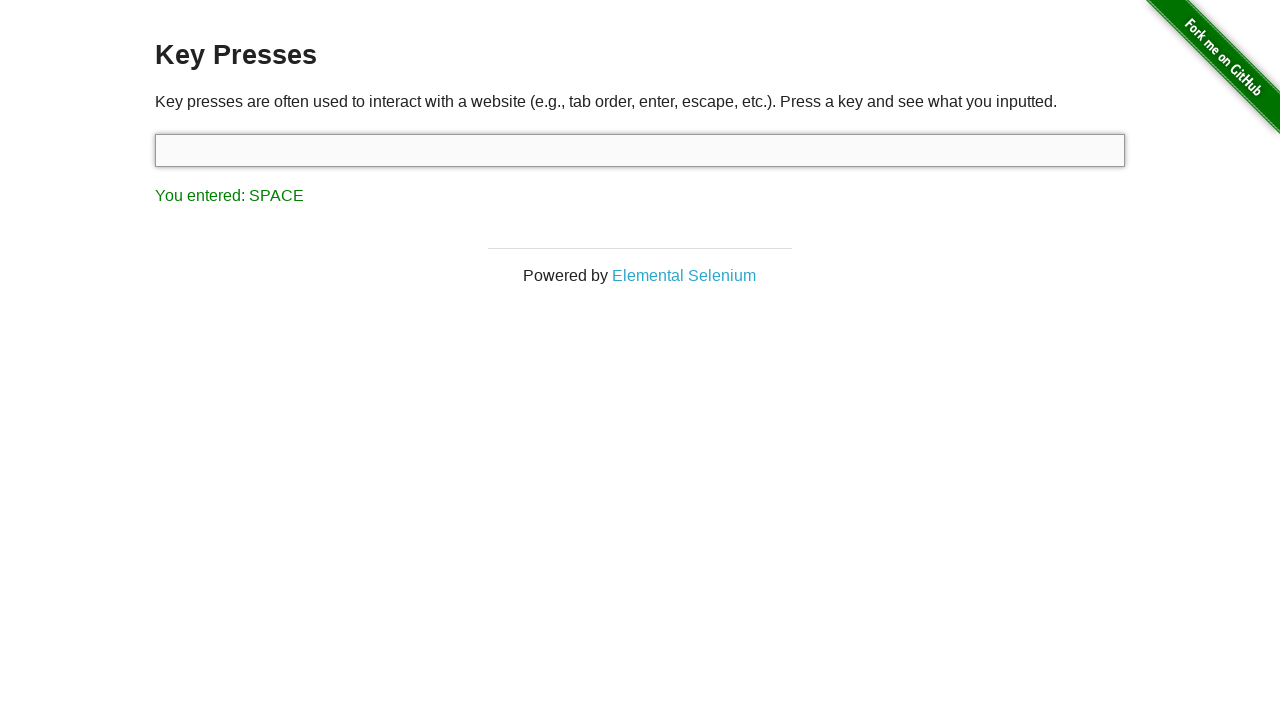

Verified result text shows 'You entered: SPACE'
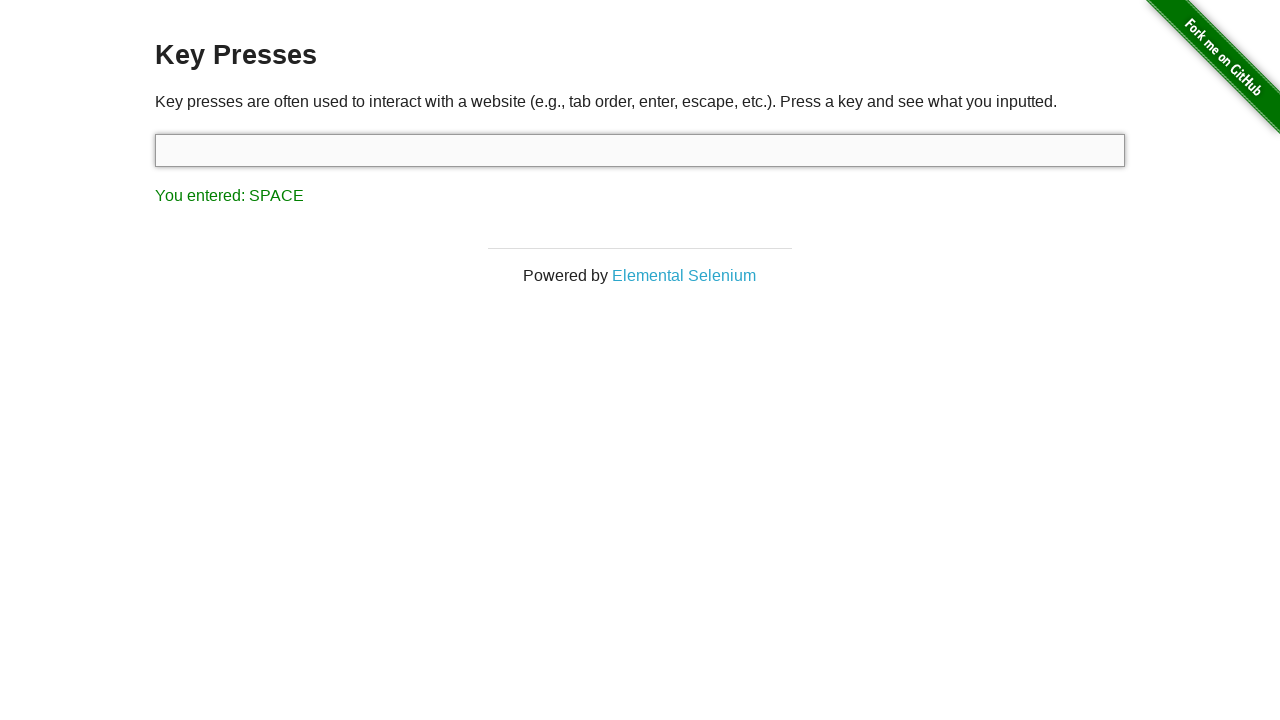

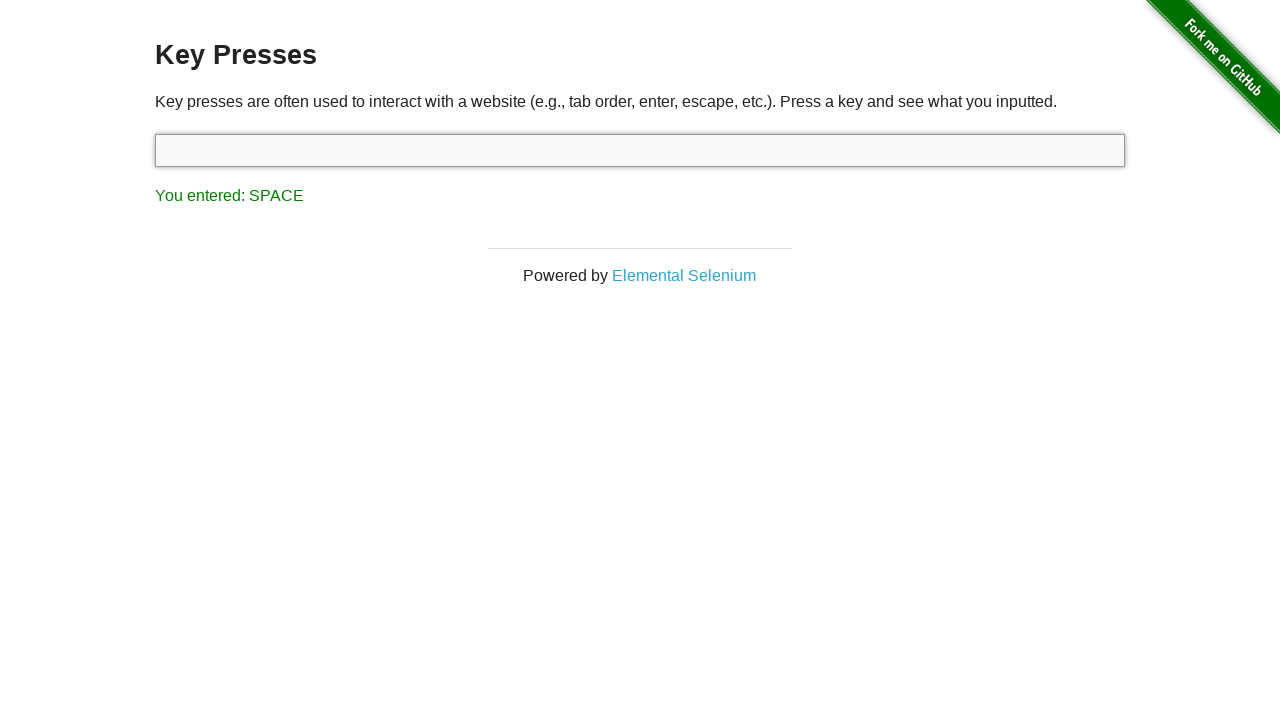